Tests a notes application by adding 10 notes through a form, filling title and details fields for each note

Starting URL: https://testpages.eviltester.com/styled/apps/notes/simplenotes.html

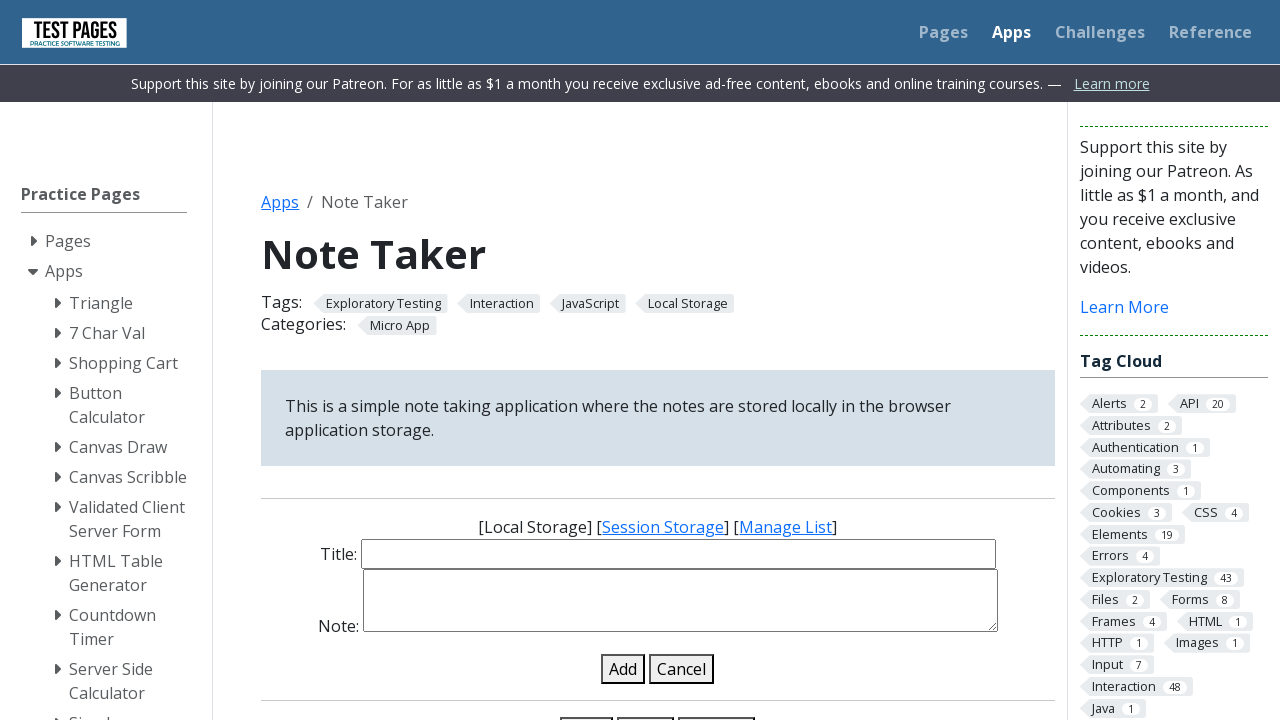

Navigated to notes application
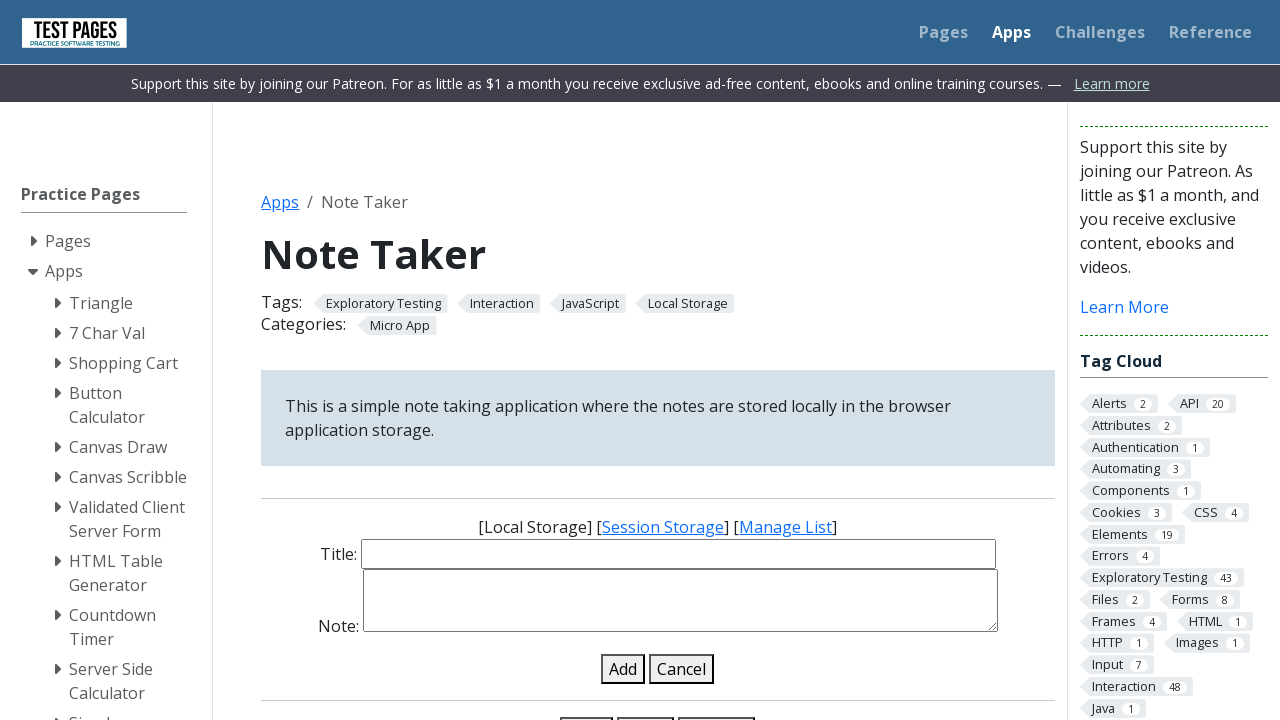

Filled note title field with 'title: 1' on #note-title-input
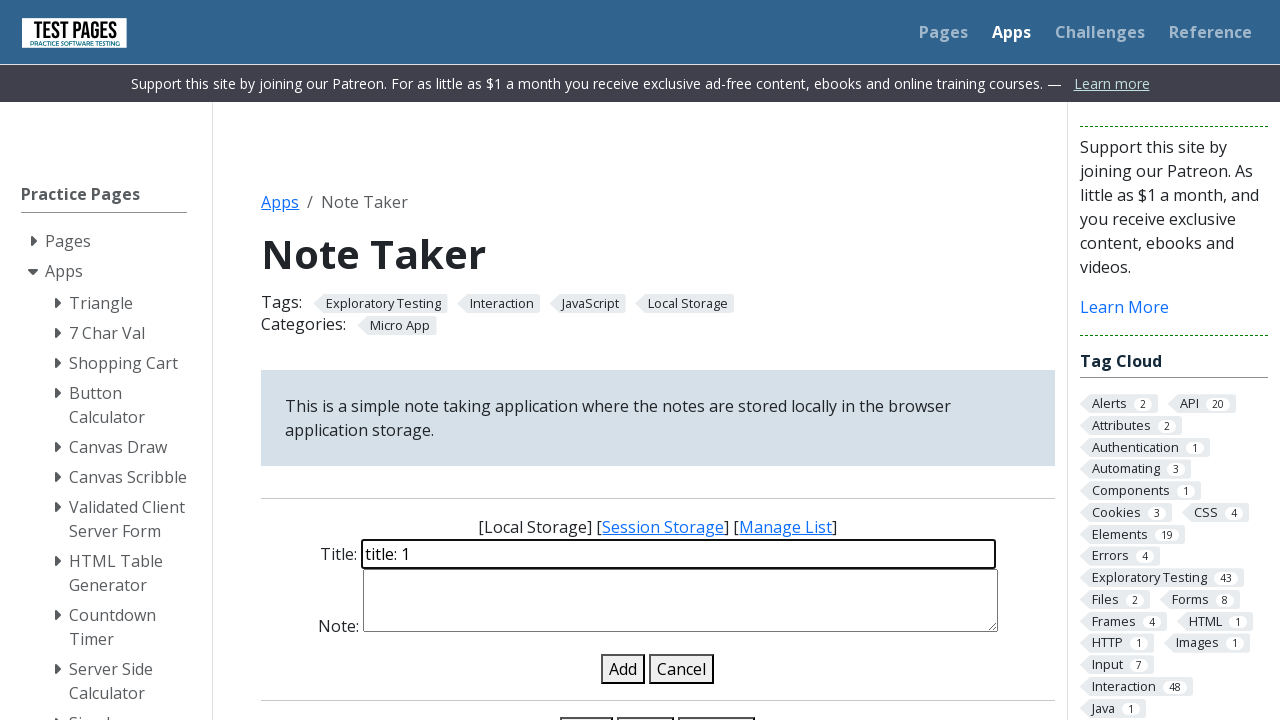

Filled note details field with 'note: 1' on #note-details-input
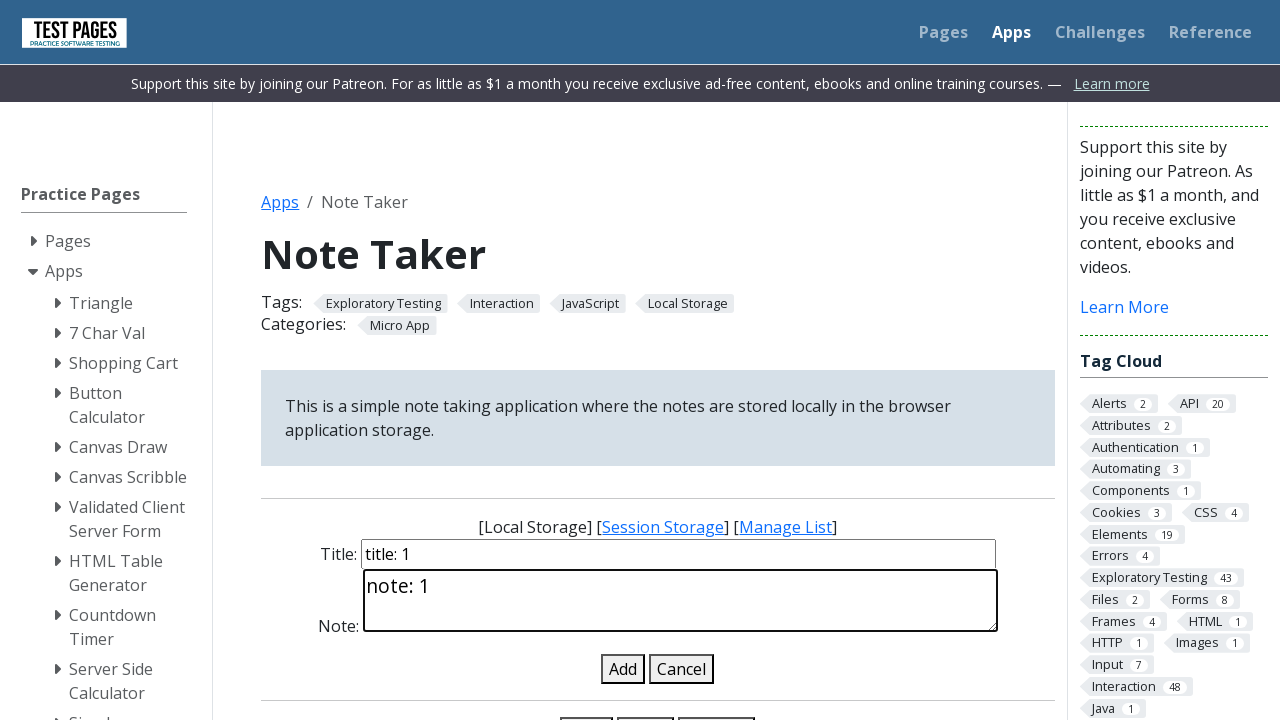

Clicked add note button to save note 1 at (623, 669) on #add-note
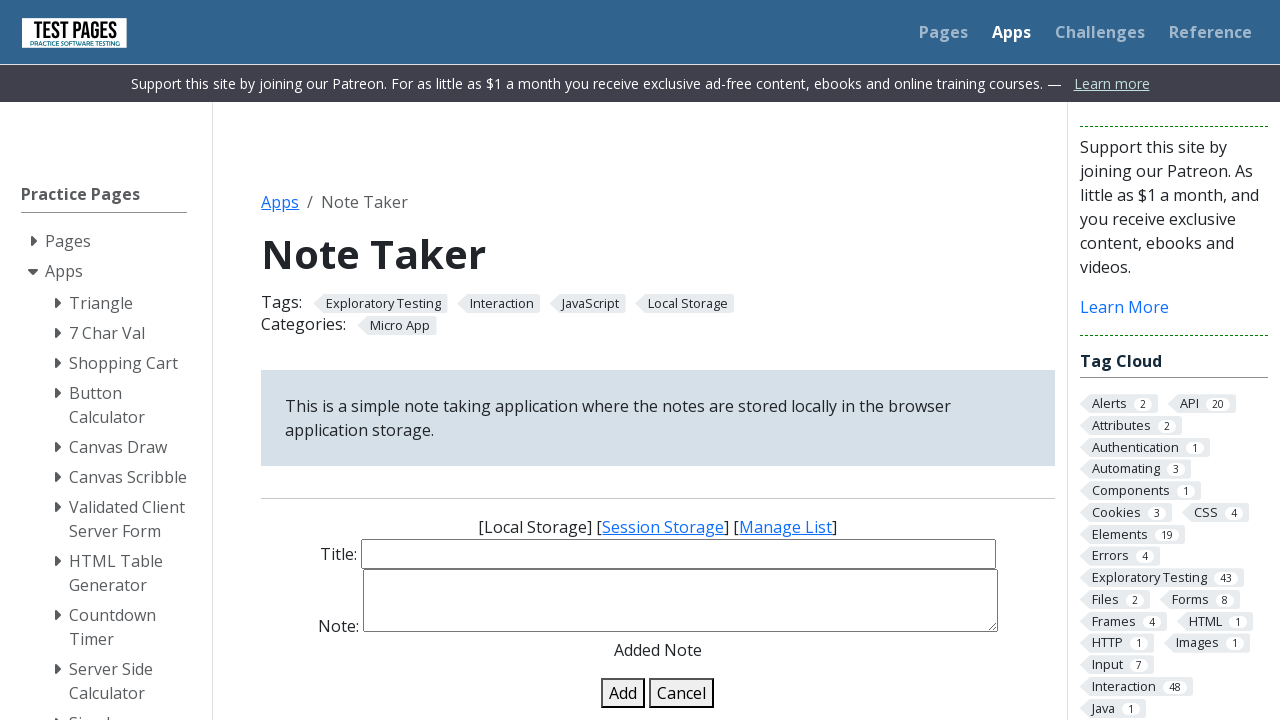

Filled note title field with 'title: 2' on #note-title-input
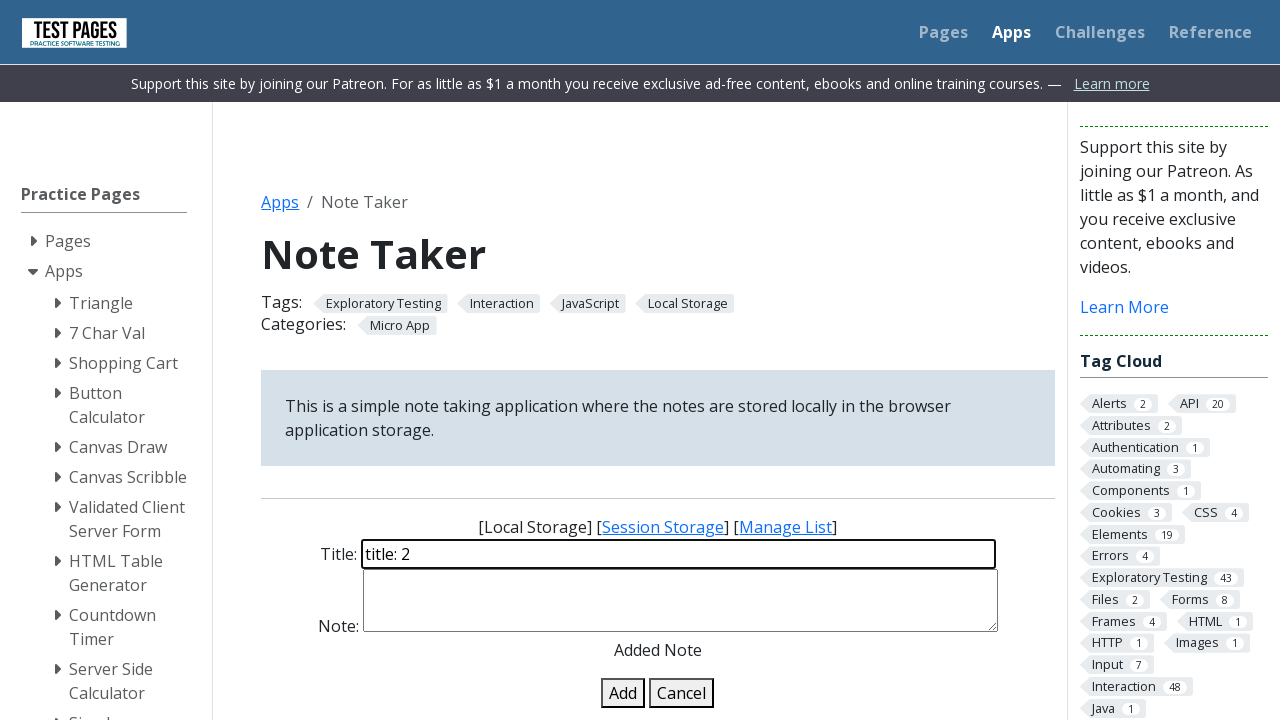

Filled note details field with 'note: 2' on #note-details-input
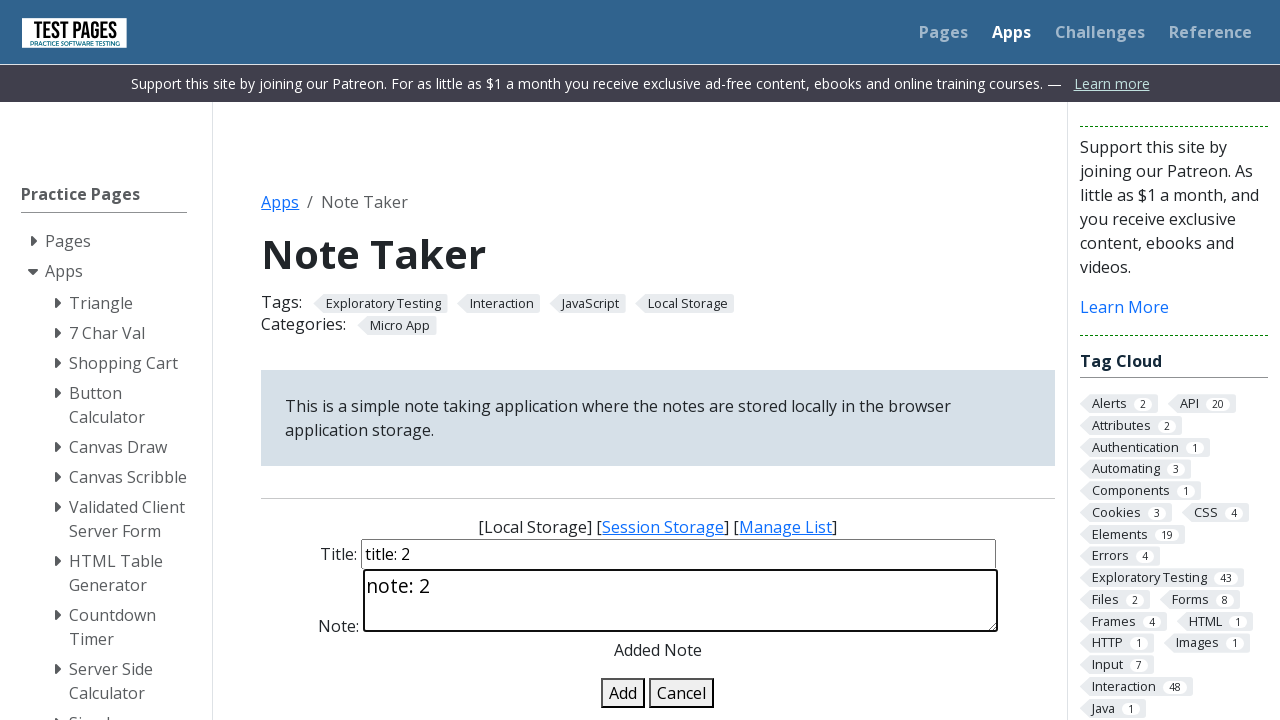

Clicked add note button to save note 2 at (623, 693) on #add-note
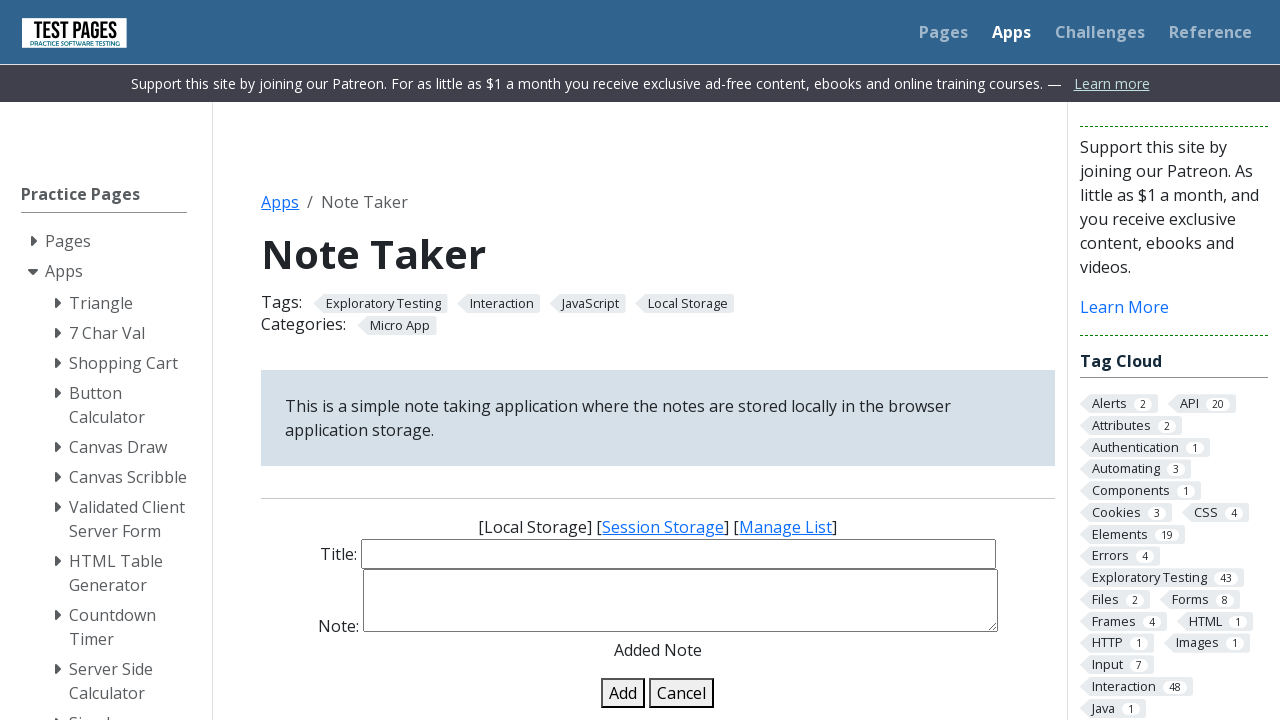

Filled note title field with 'title: 3' on #note-title-input
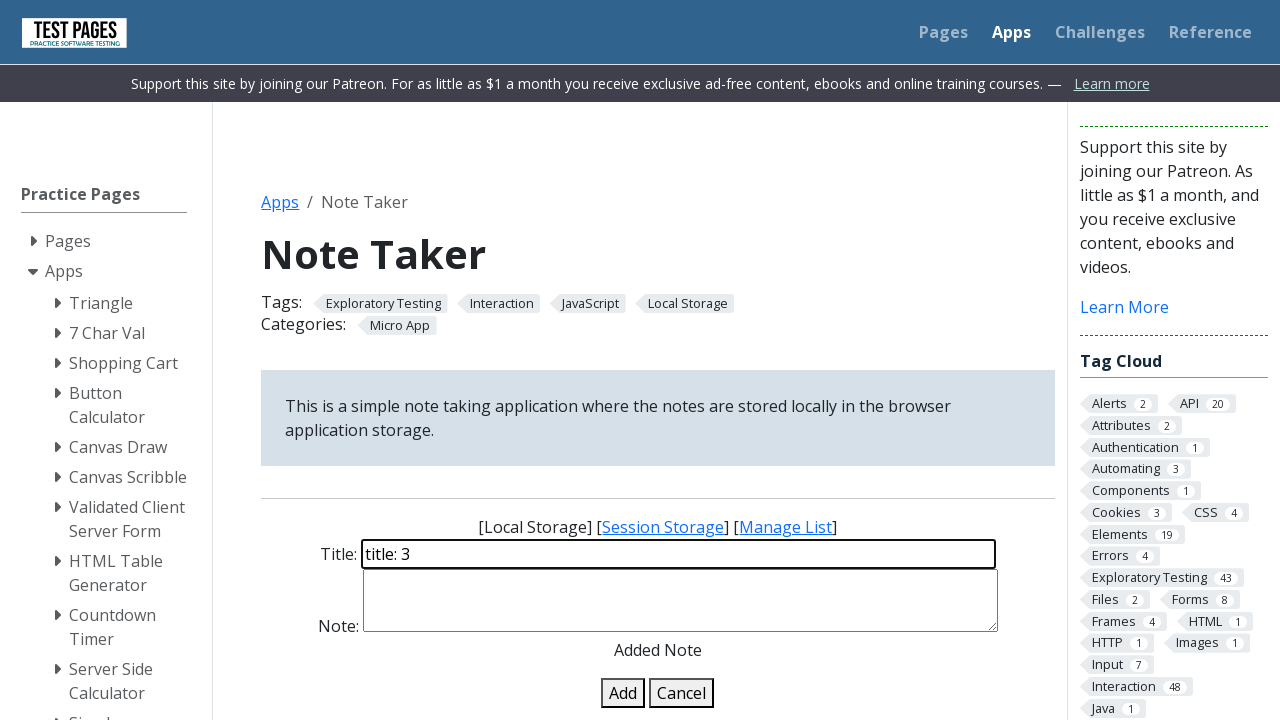

Filled note details field with 'note: 3' on #note-details-input
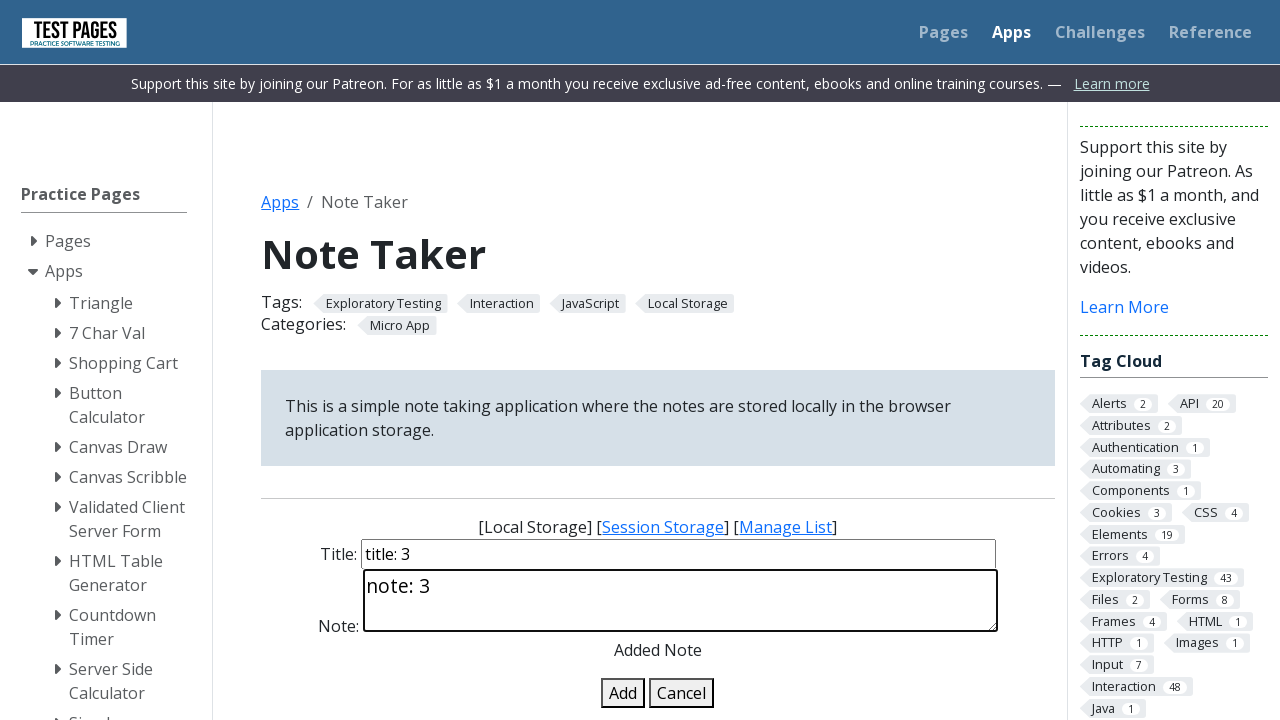

Clicked add note button to save note 3 at (623, 693) on #add-note
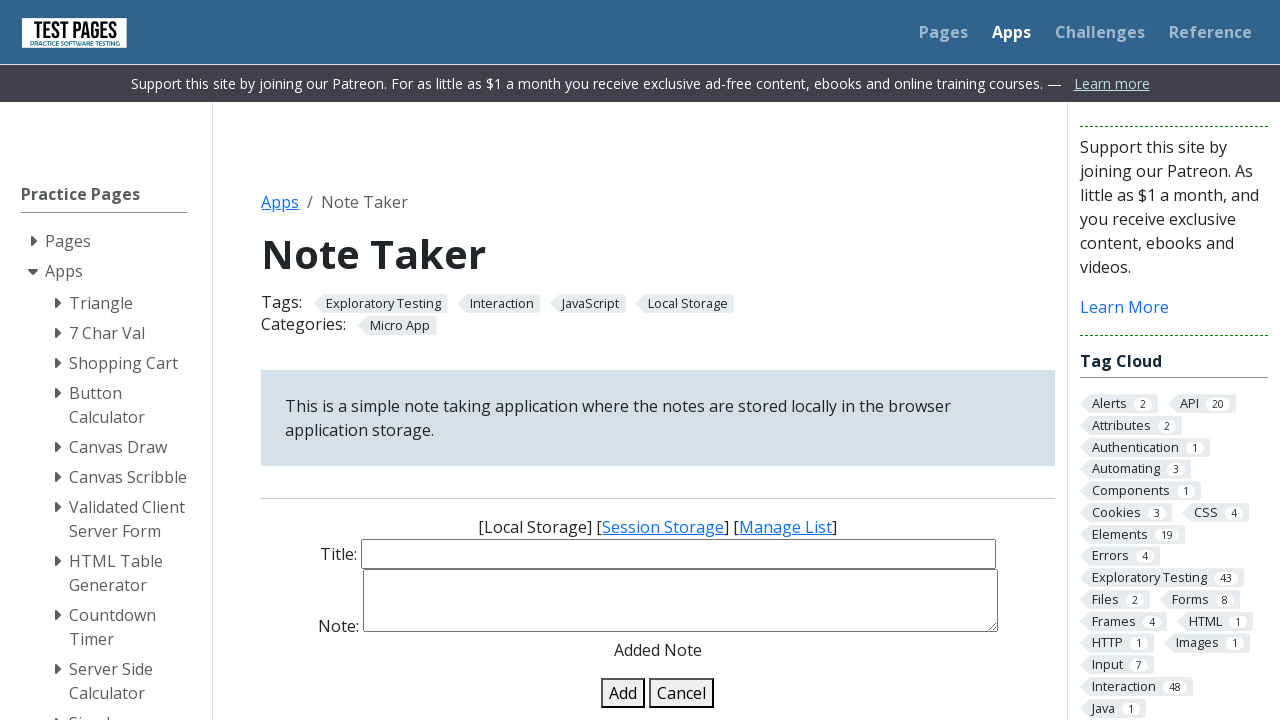

Filled note title field with 'title: 4' on #note-title-input
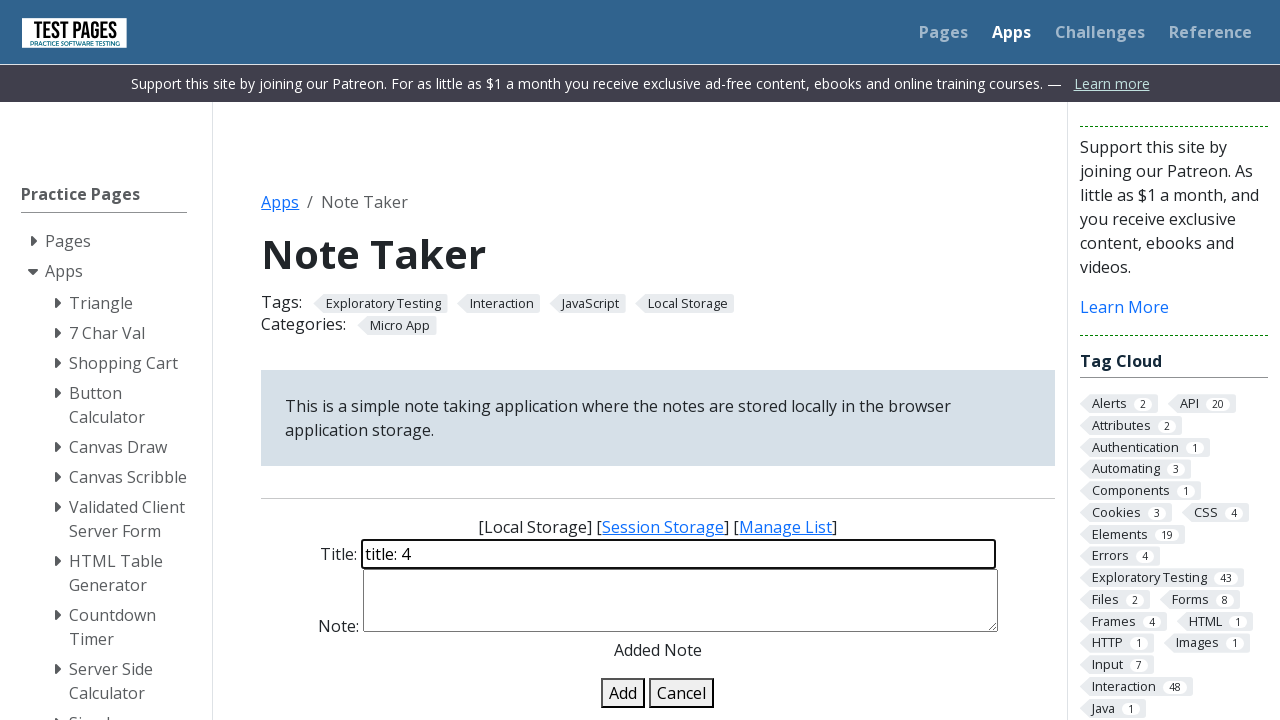

Filled note details field with 'note: 4' on #note-details-input
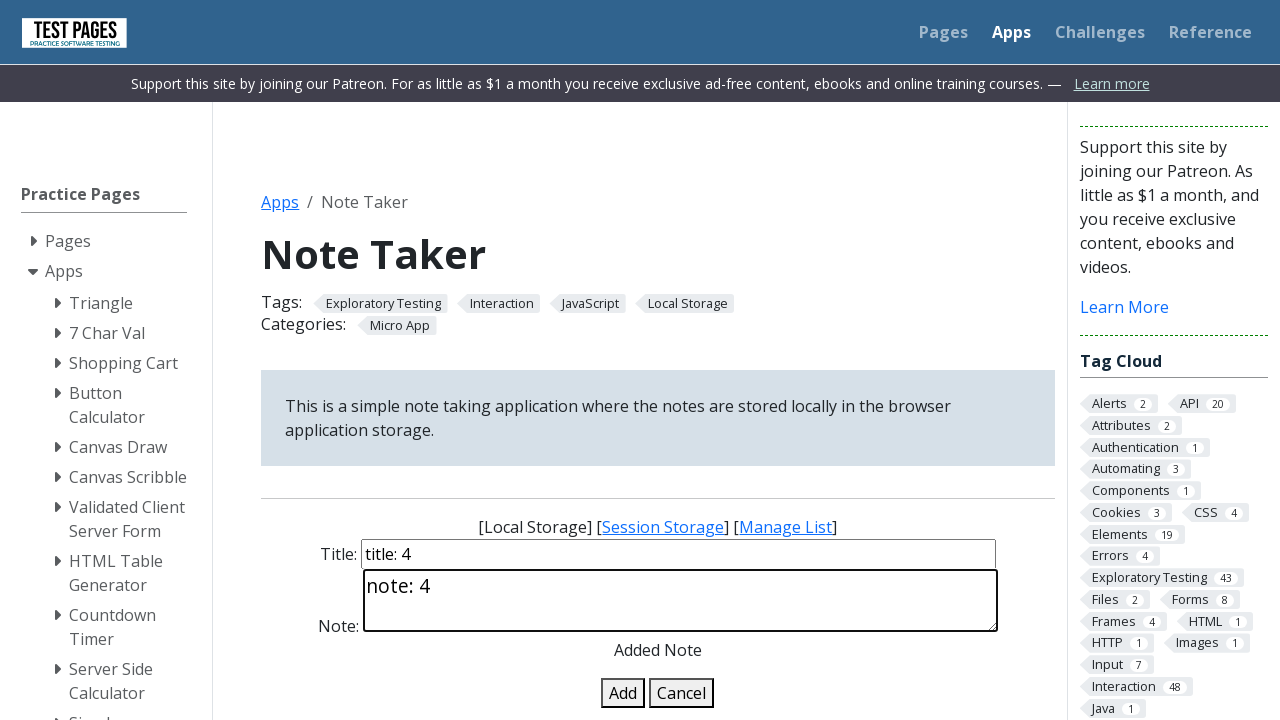

Clicked add note button to save note 4 at (623, 693) on #add-note
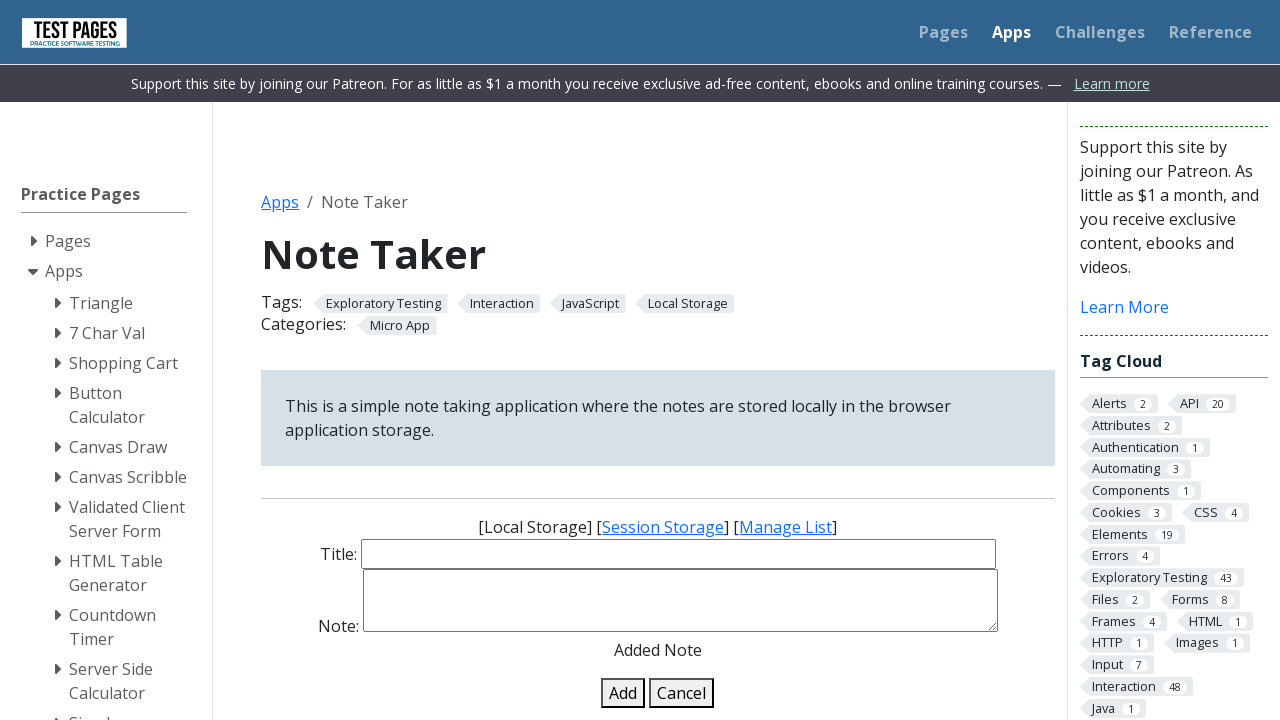

Filled note title field with 'title: 5' on #note-title-input
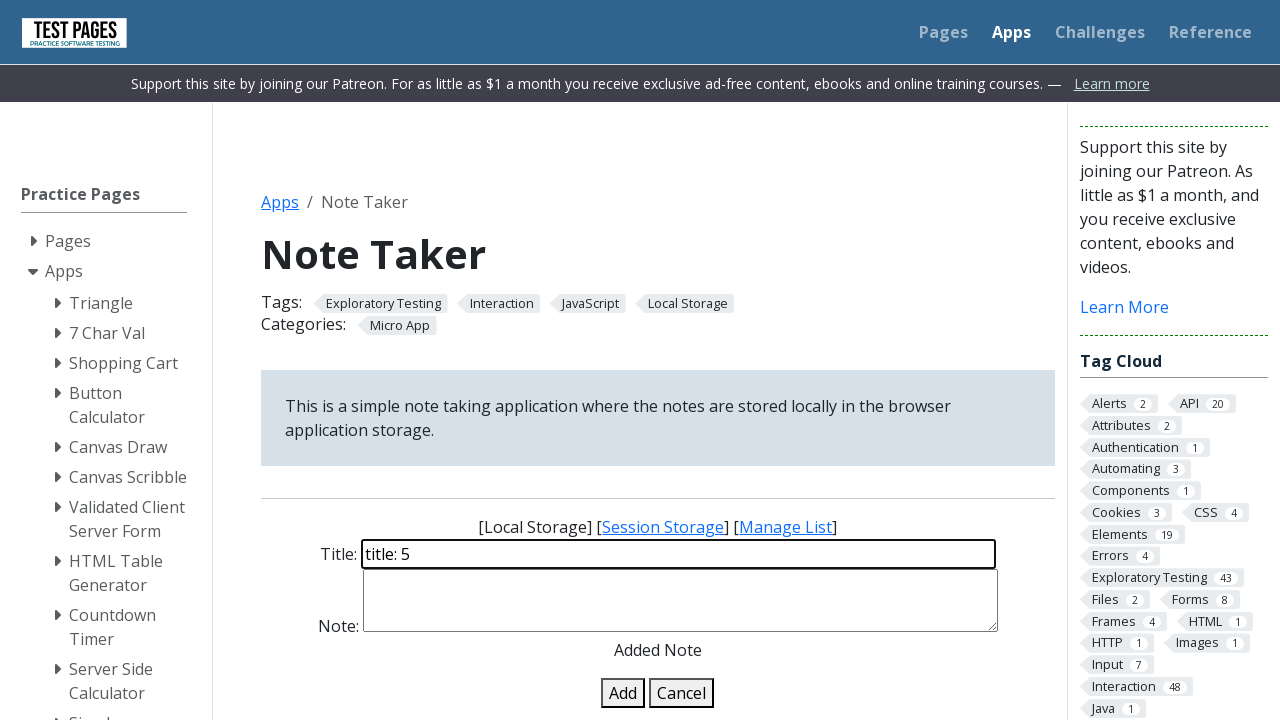

Filled note details field with 'note: 5' on #note-details-input
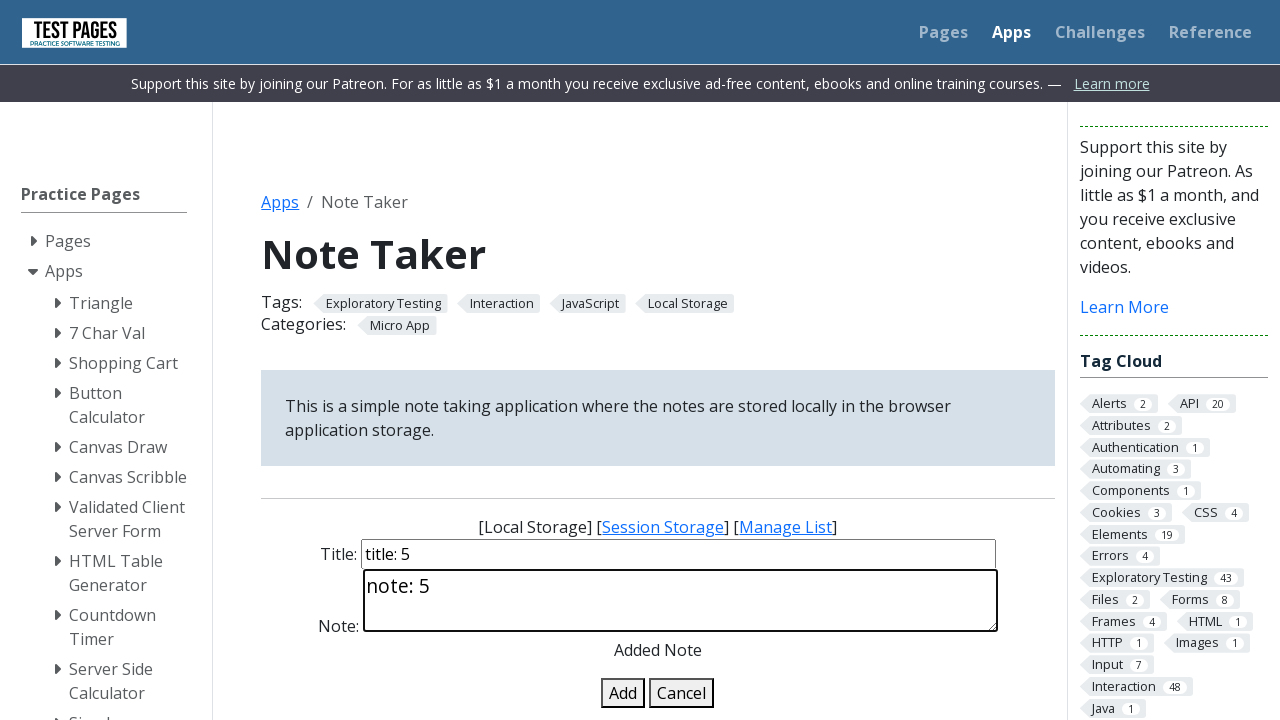

Clicked add note button to save note 5 at (623, 693) on #add-note
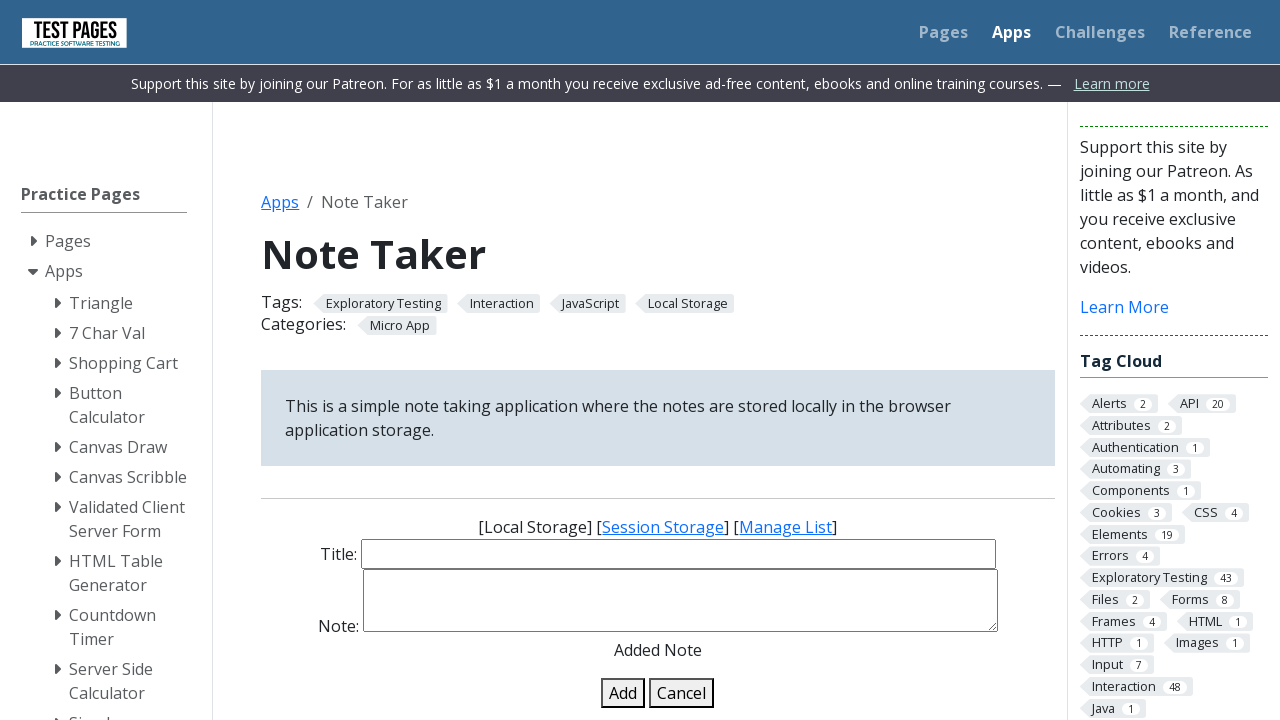

Filled note title field with 'title: 6' on #note-title-input
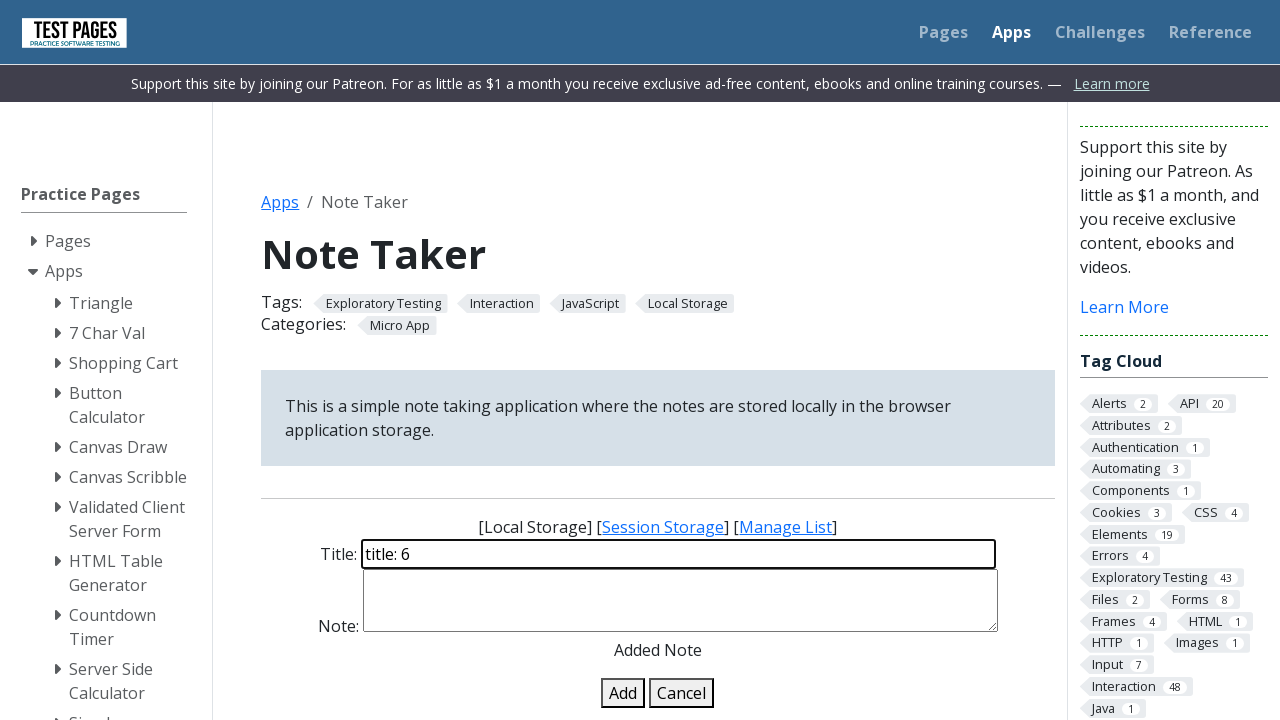

Filled note details field with 'note: 6' on #note-details-input
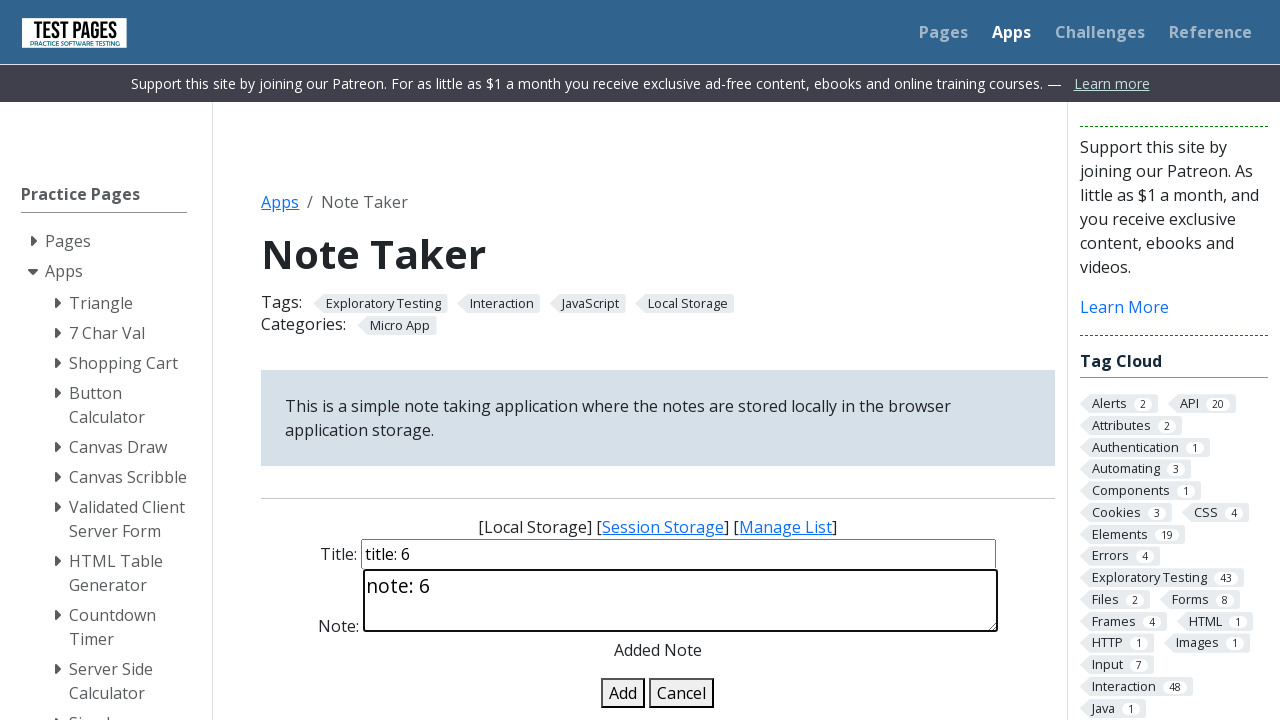

Clicked add note button to save note 6 at (623, 693) on #add-note
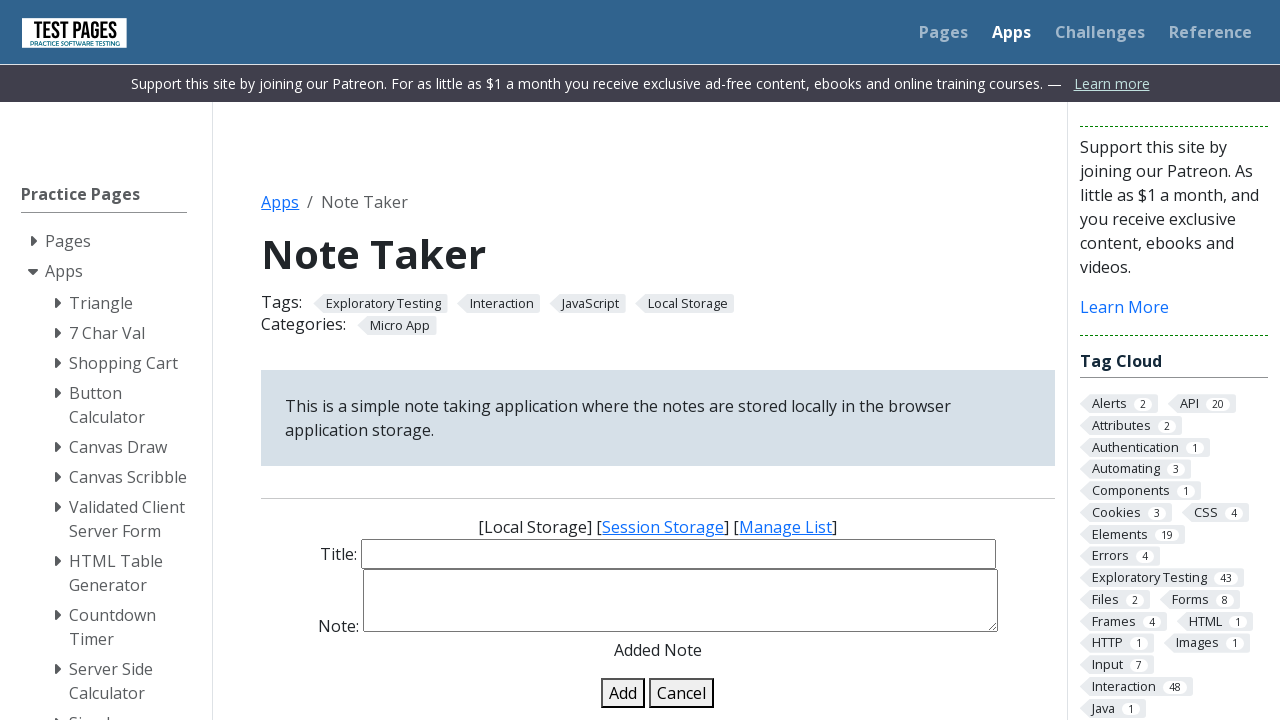

Filled note title field with 'title: 7' on #note-title-input
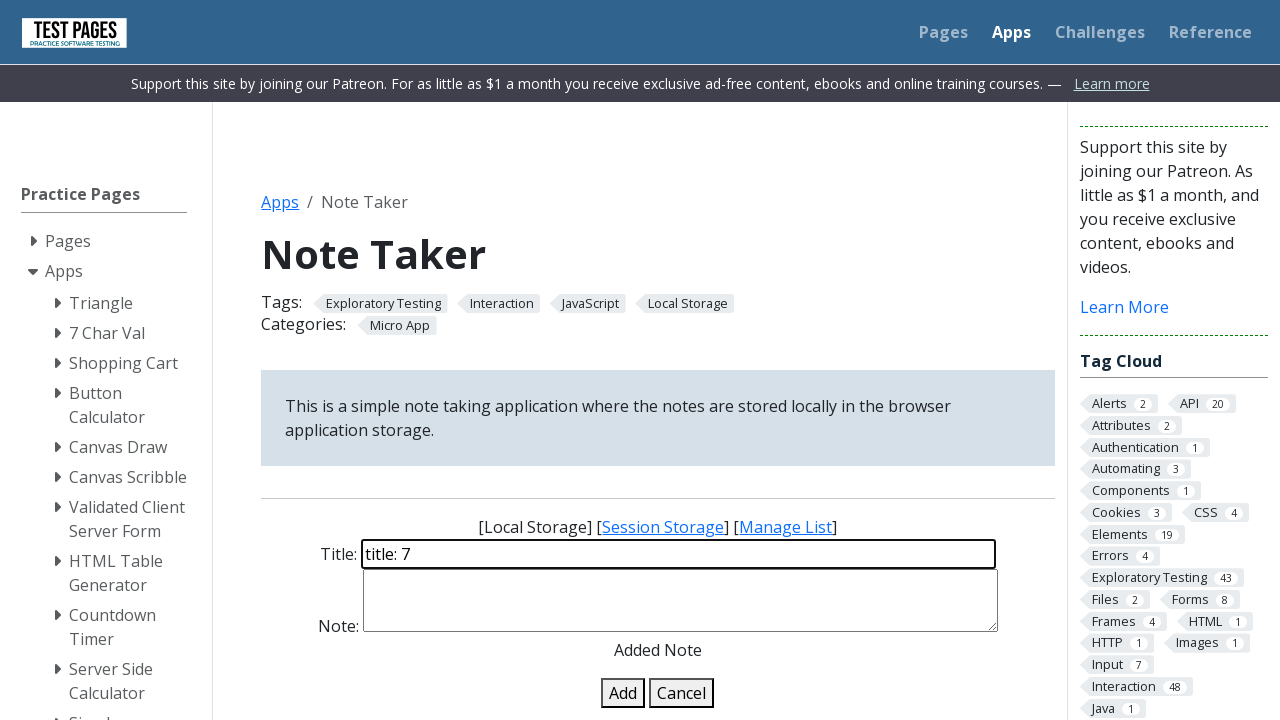

Filled note details field with 'note: 7' on #note-details-input
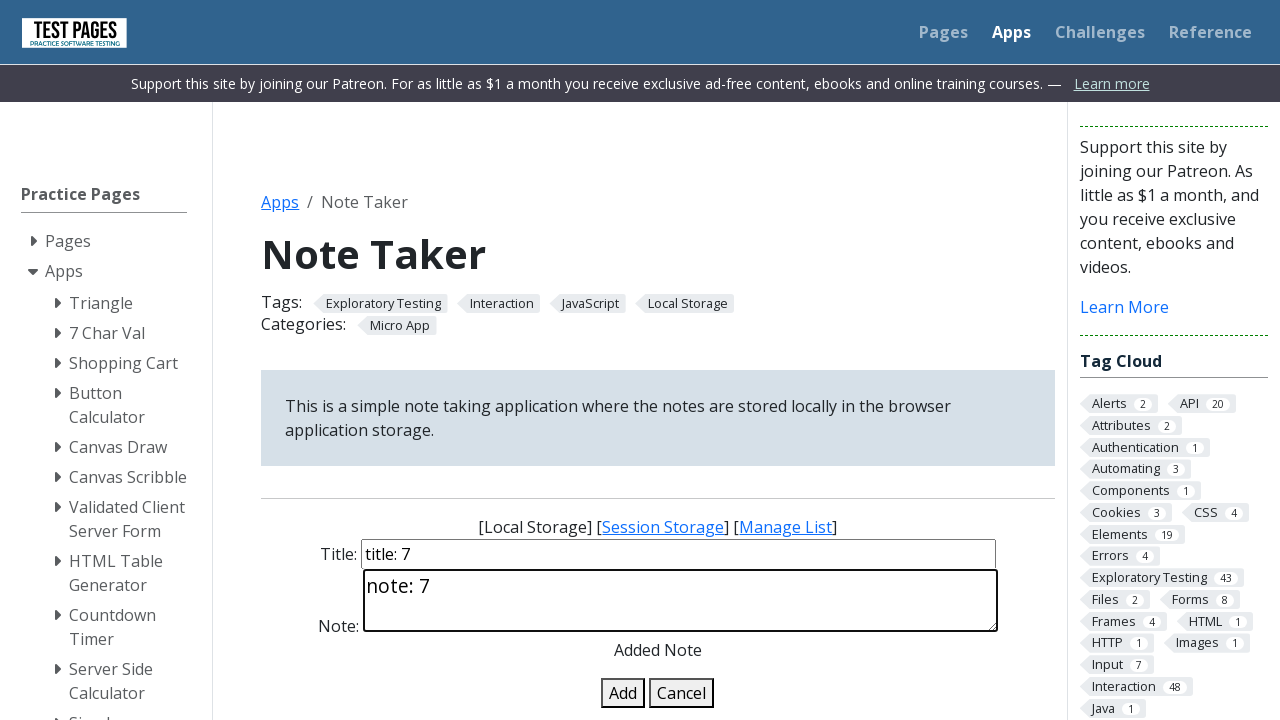

Clicked add note button to save note 7 at (623, 693) on #add-note
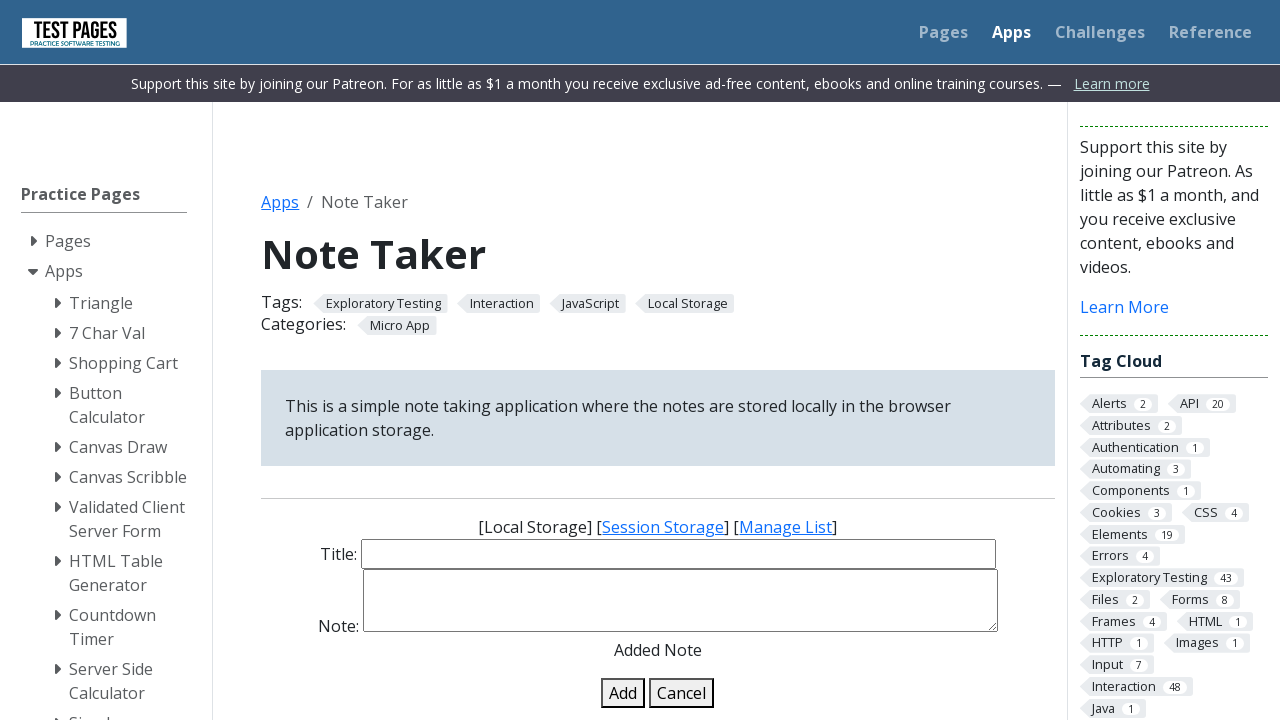

Filled note title field with 'title: 8' on #note-title-input
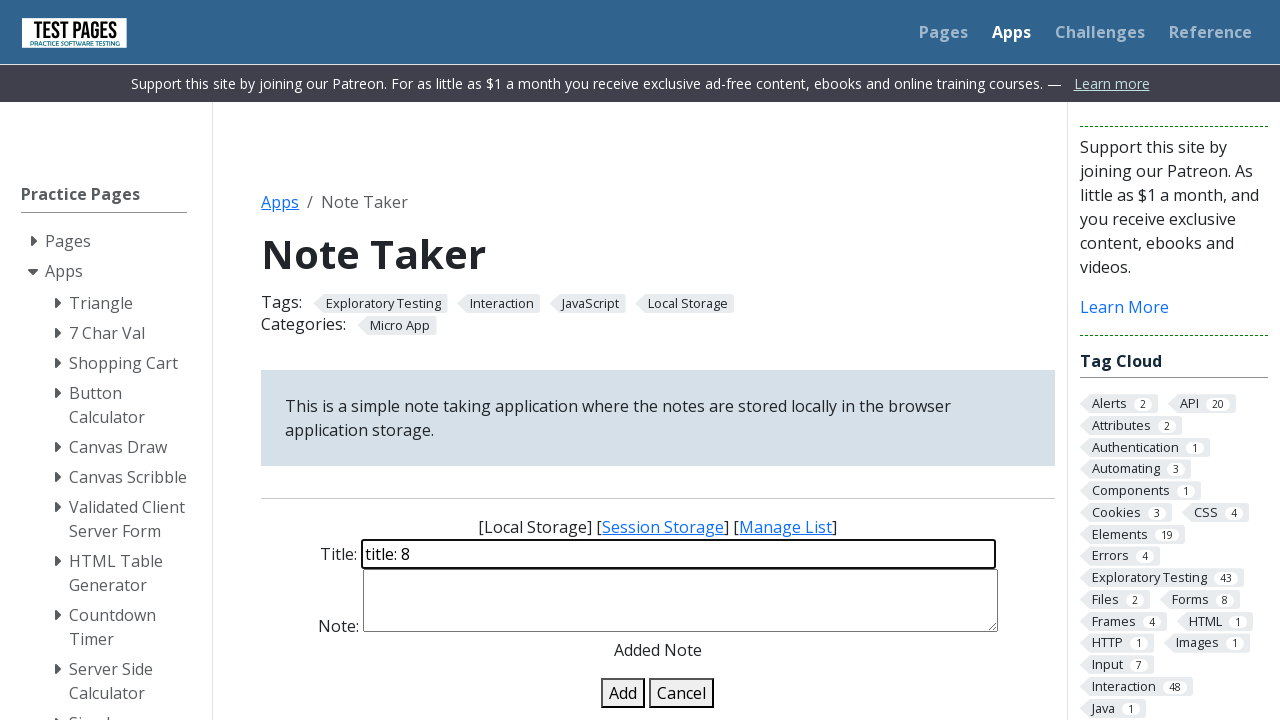

Filled note details field with 'note: 8' on #note-details-input
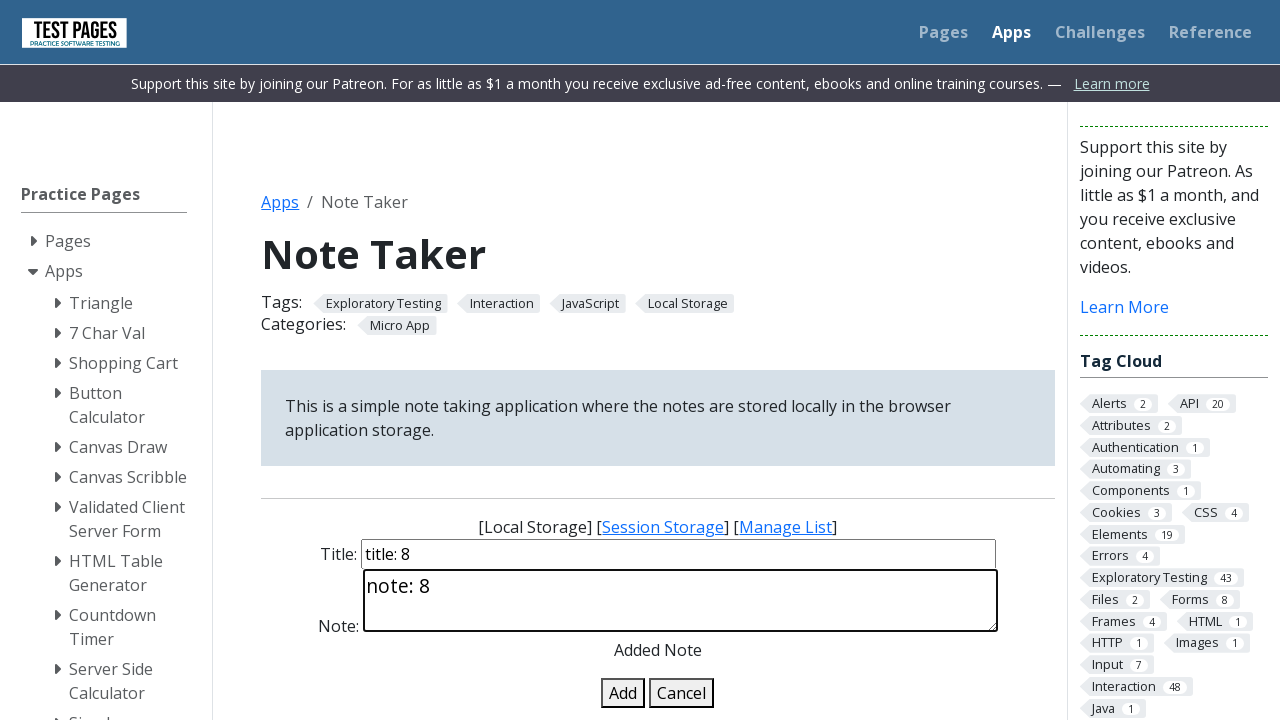

Clicked add note button to save note 8 at (623, 693) on #add-note
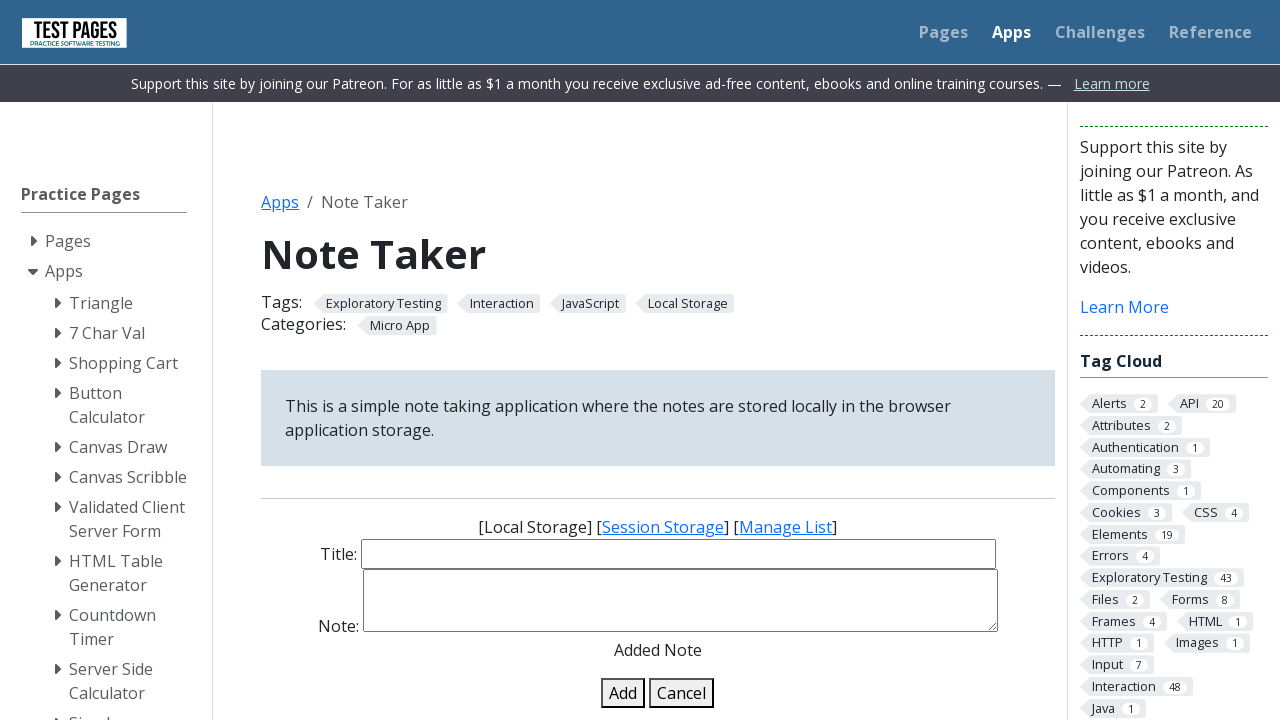

Filled note title field with 'title: 9' on #note-title-input
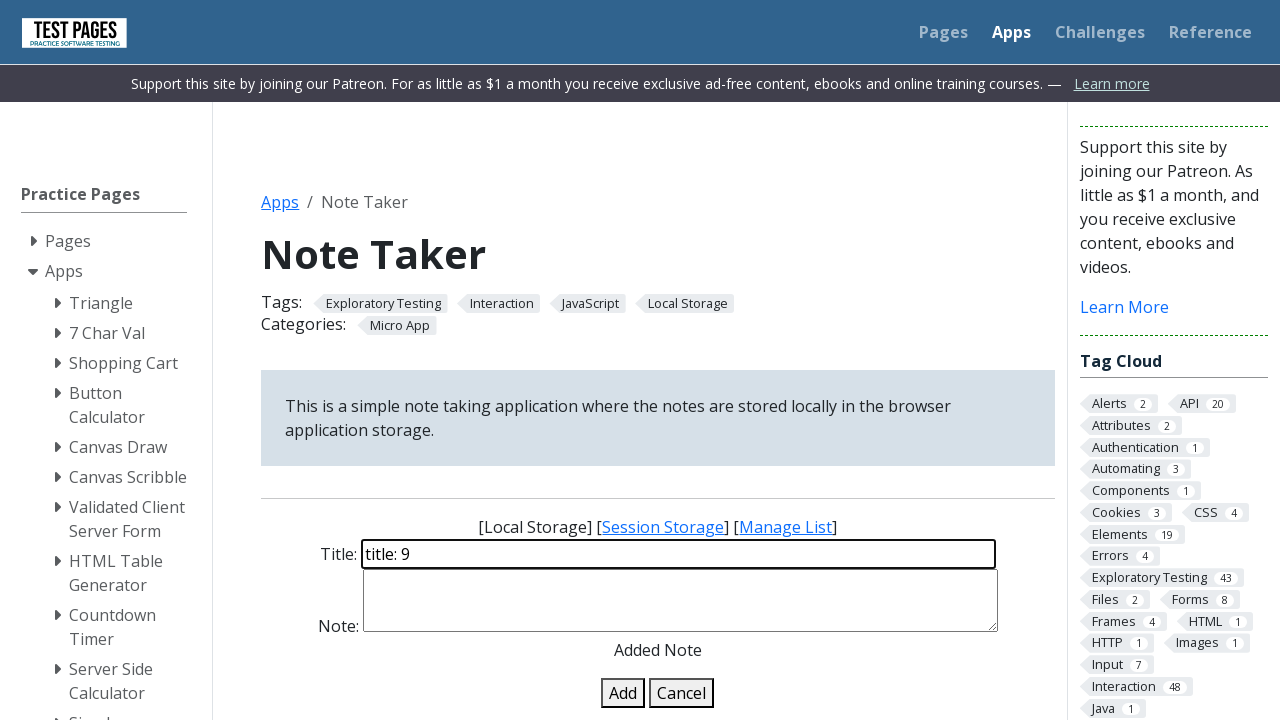

Filled note details field with 'note: 9' on #note-details-input
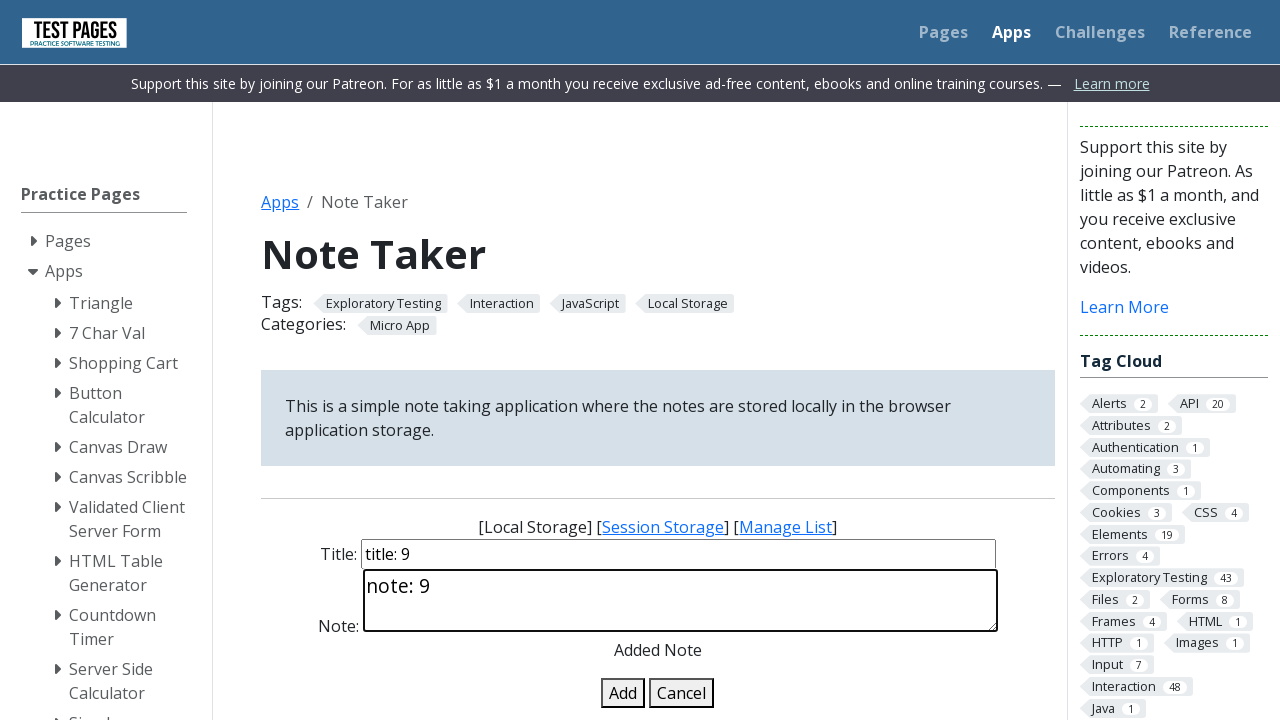

Clicked add note button to save note 9 at (623, 693) on #add-note
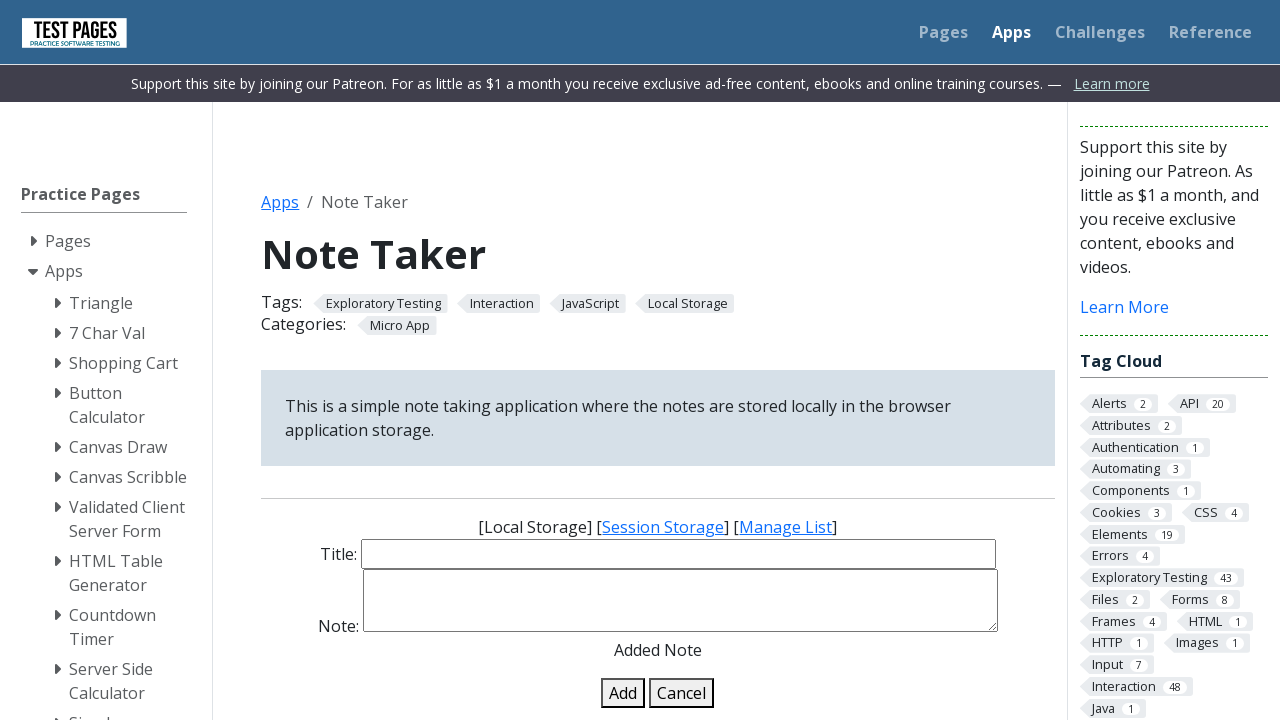

Filled note title field with 'title: 10' on #note-title-input
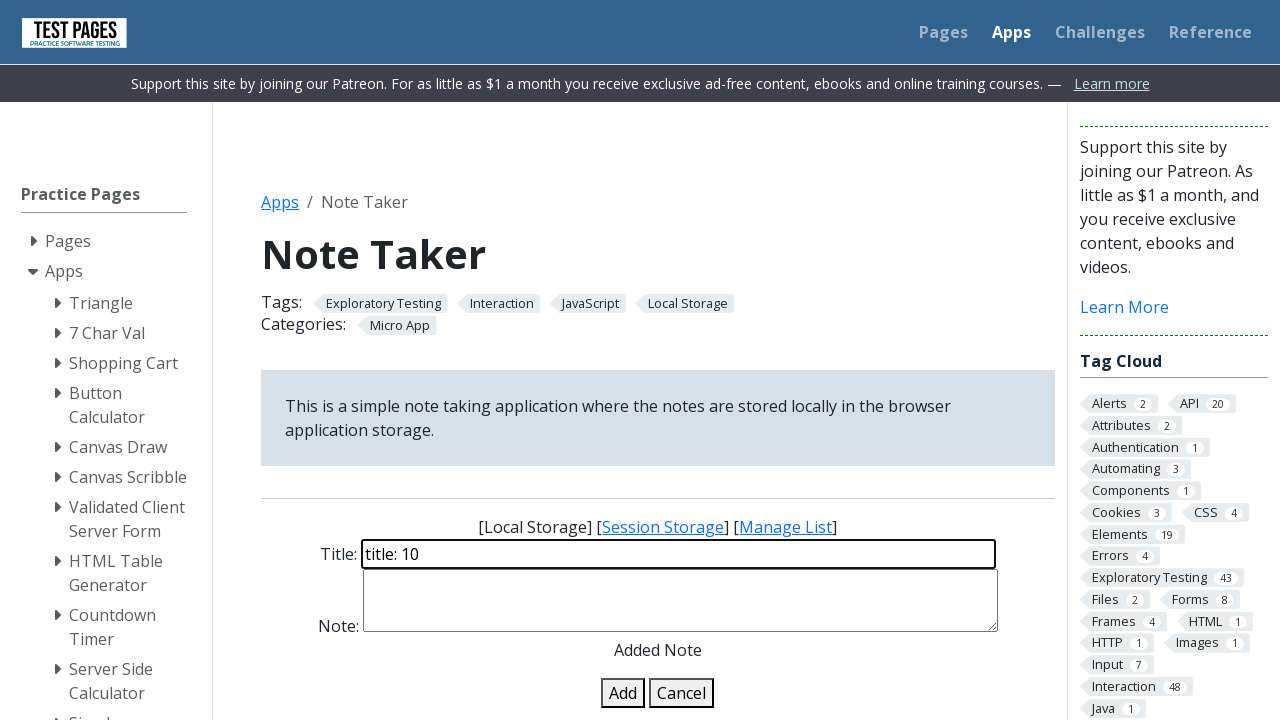

Filled note details field with 'note: 10' on #note-details-input
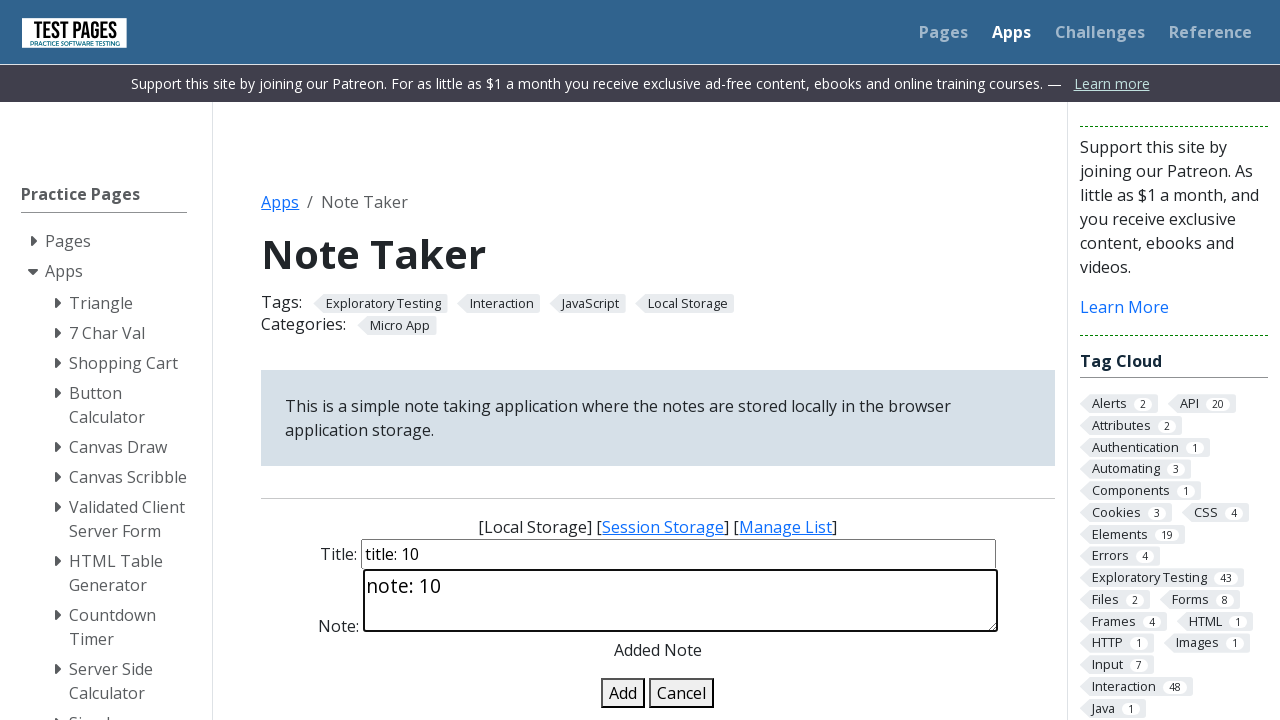

Clicked add note button to save note 10 at (623, 693) on #add-note
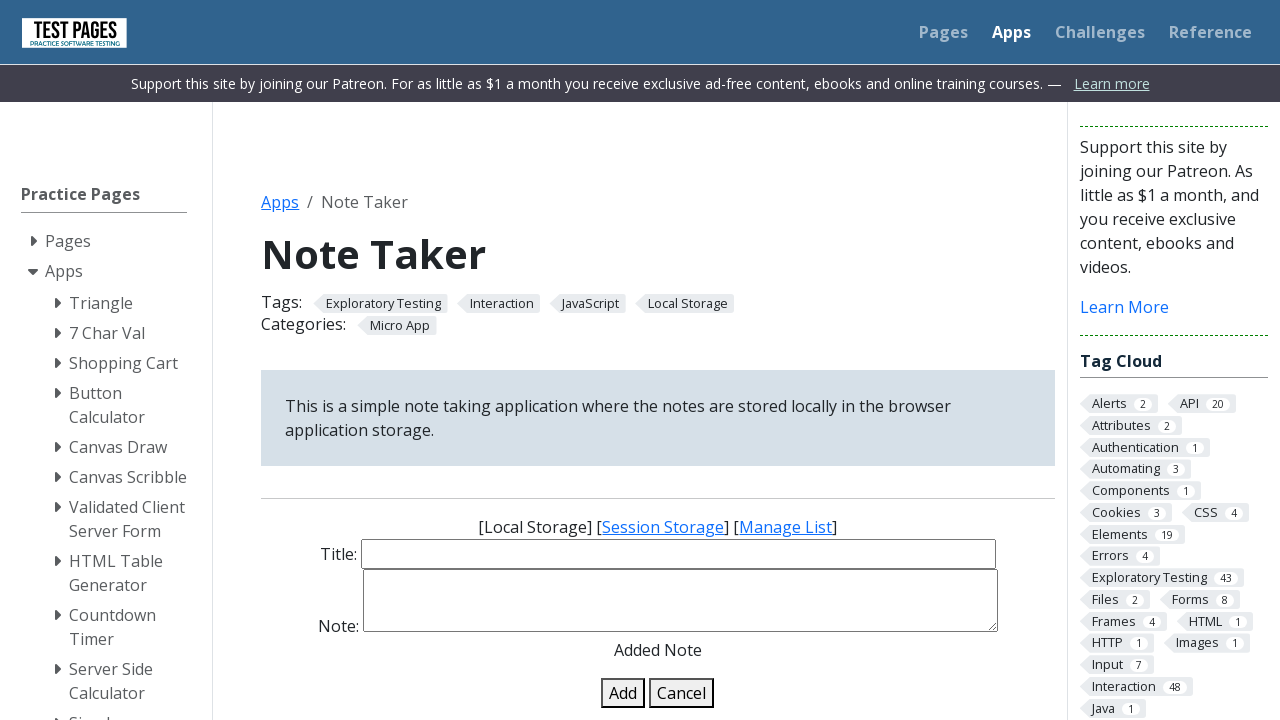

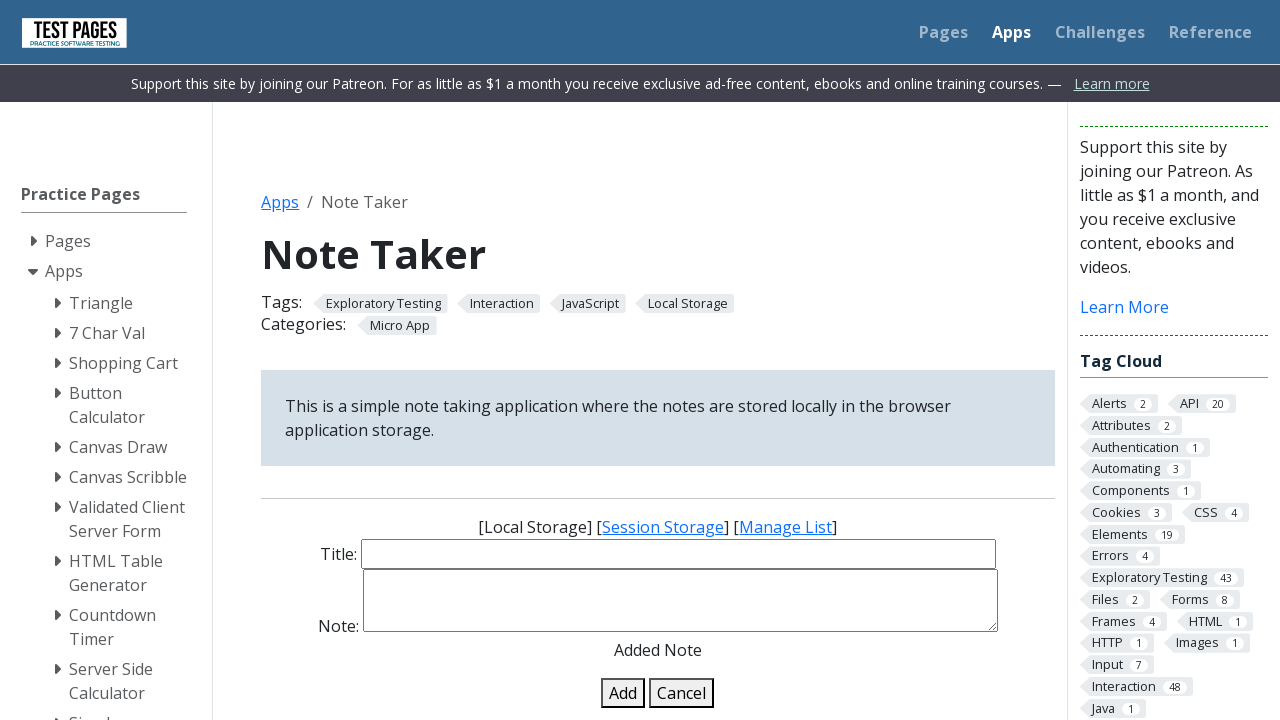